Tests input validation form by filling in firstname, surname, and age fields, then submitting the form

Starting URL: https://testpages.eviltester.com/styled/validation/input-validation.html

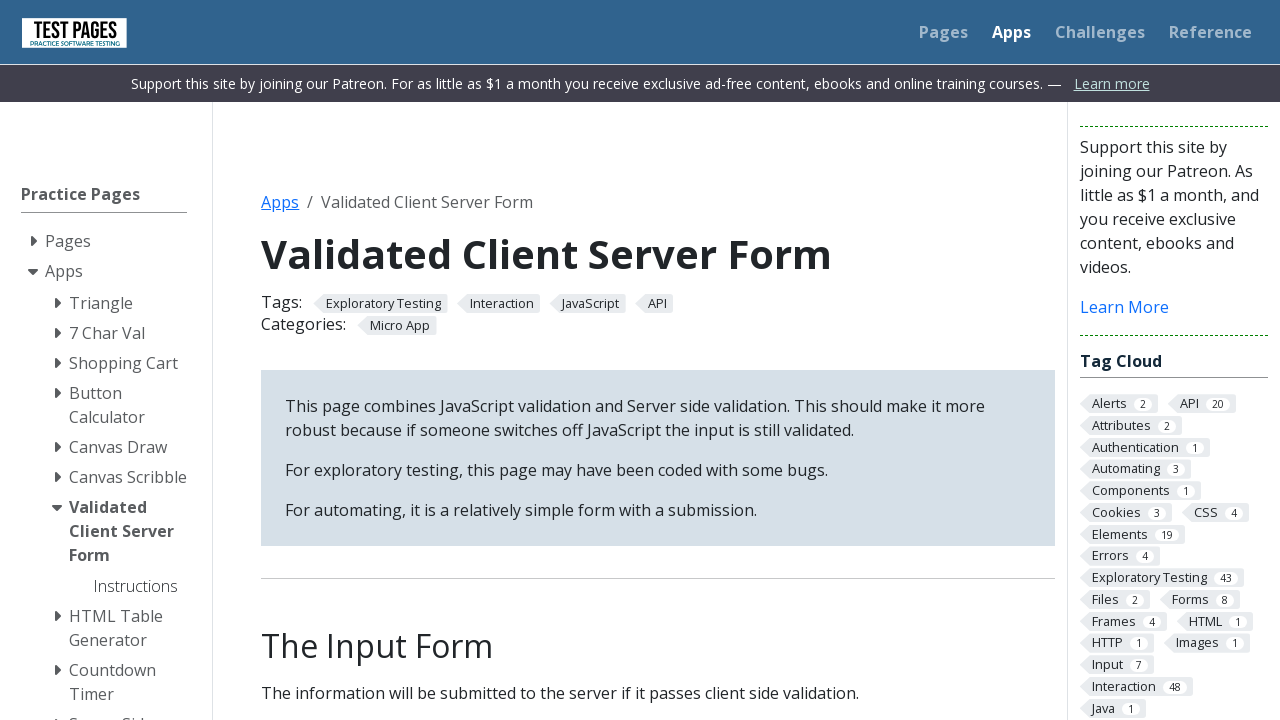

Filled firstname field with 'MOONTHASEER' on input#firstname
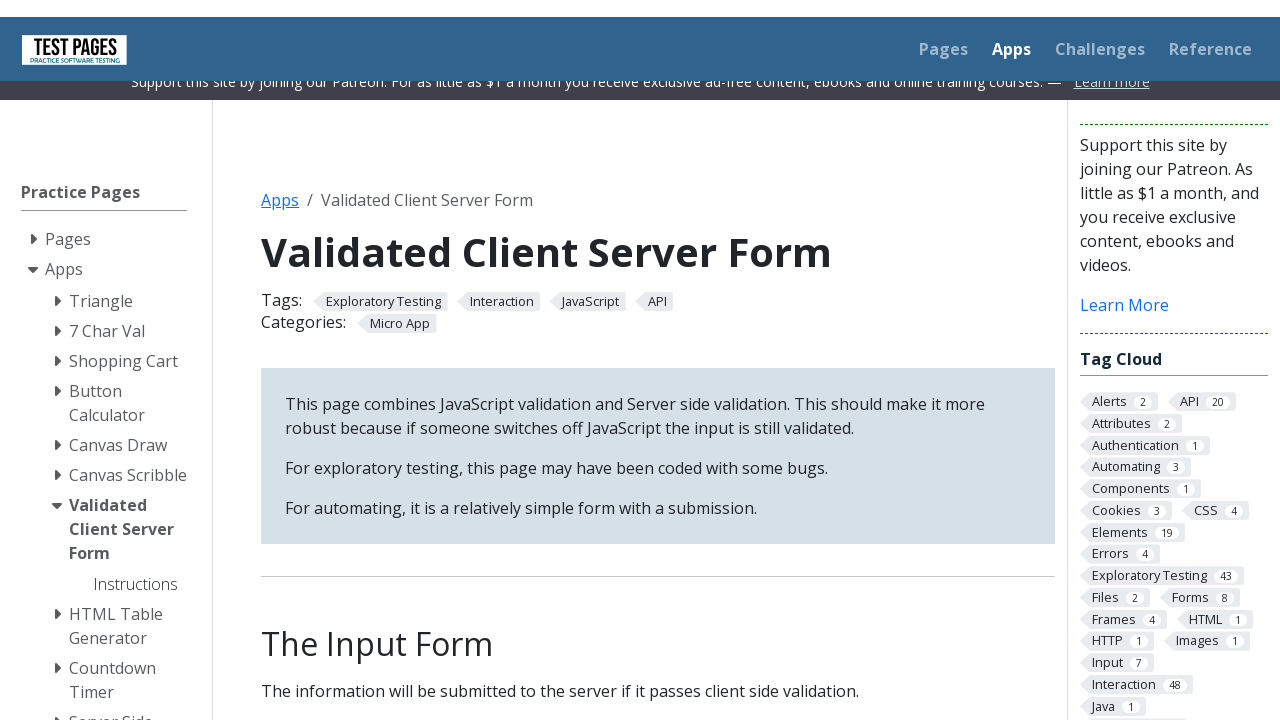

Filled surname field with 'HAAAAASAAAAAN' on input#surname
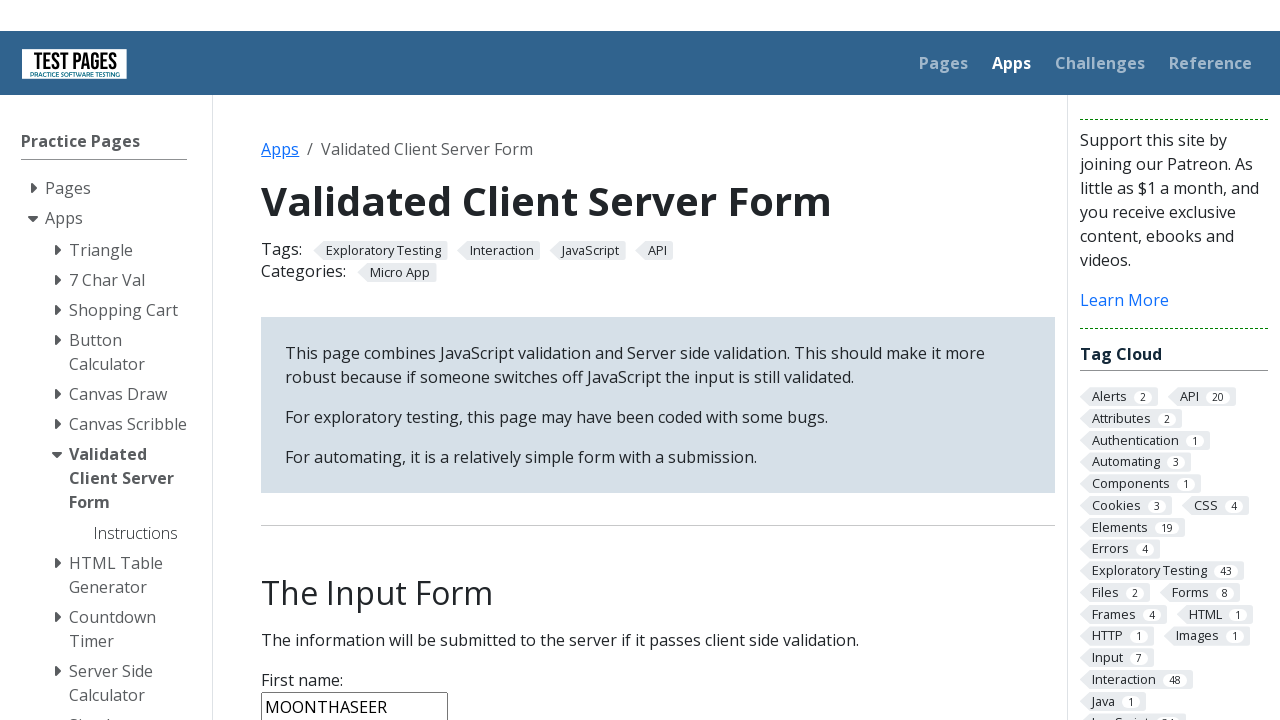

Filled age field with '50' on input#age
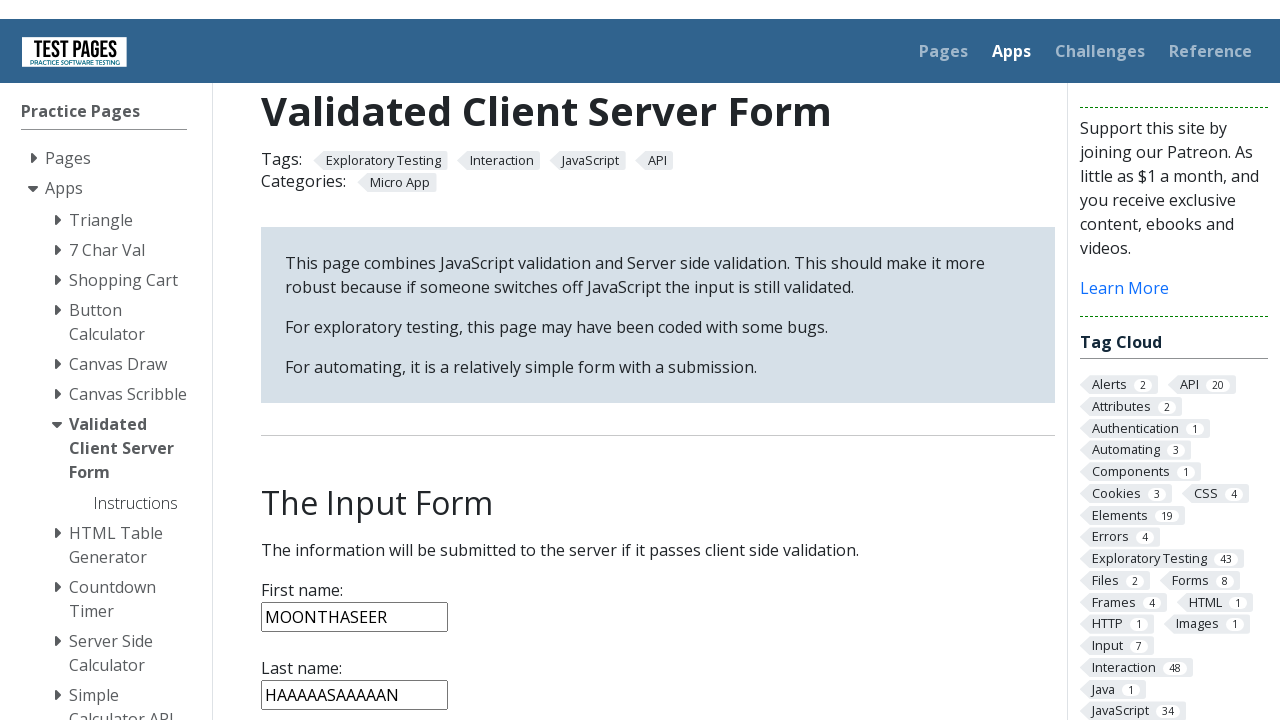

Clicked submit button to submit the form at (296, 368) on input[type='submit']
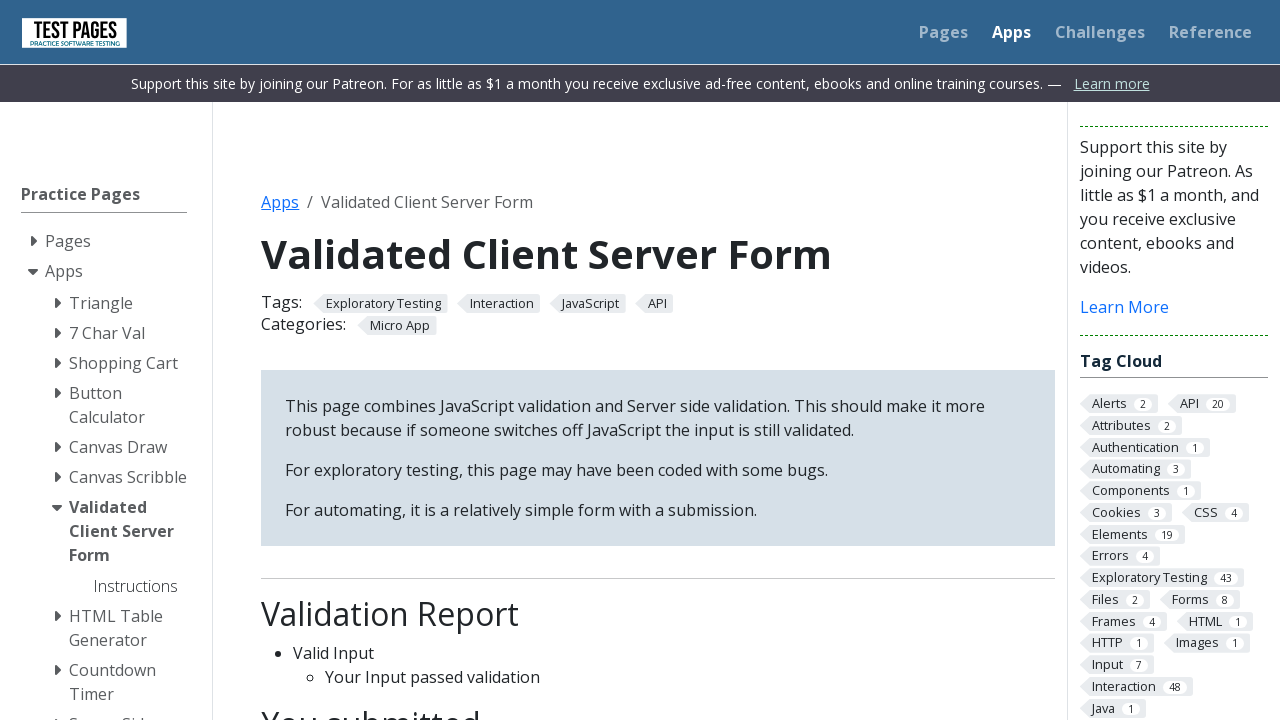

Form submission completed and page loaded
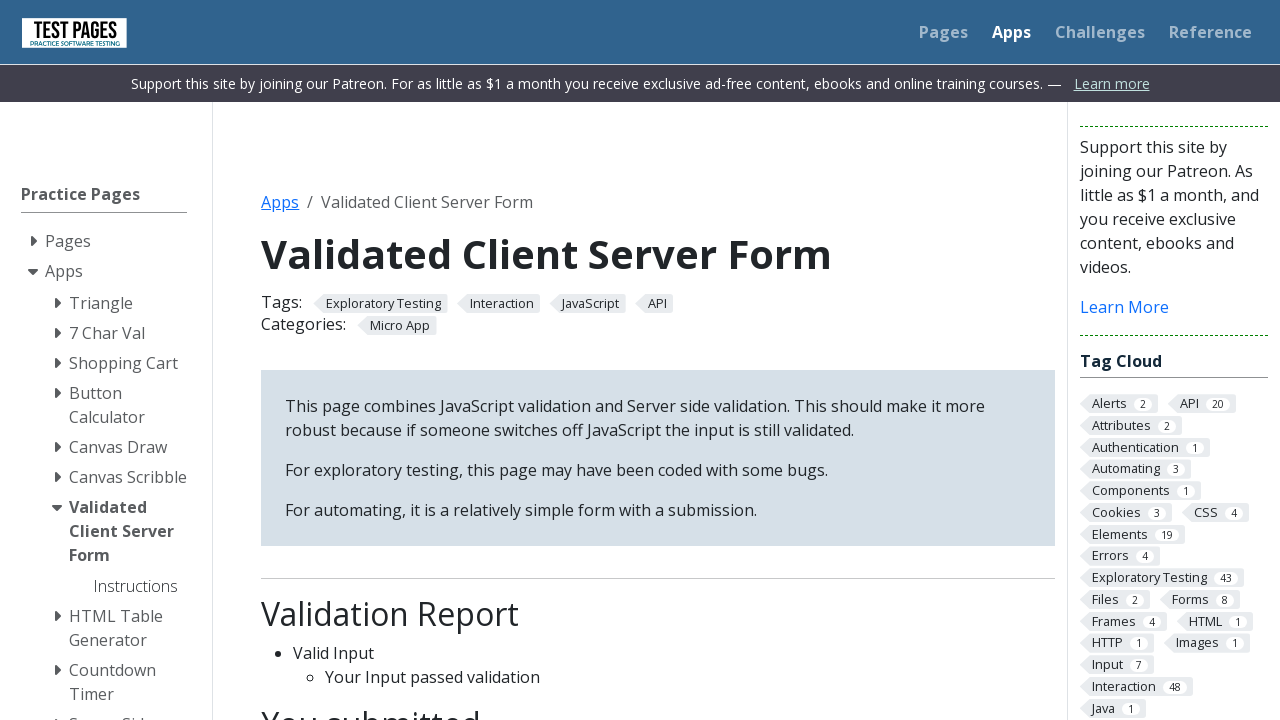

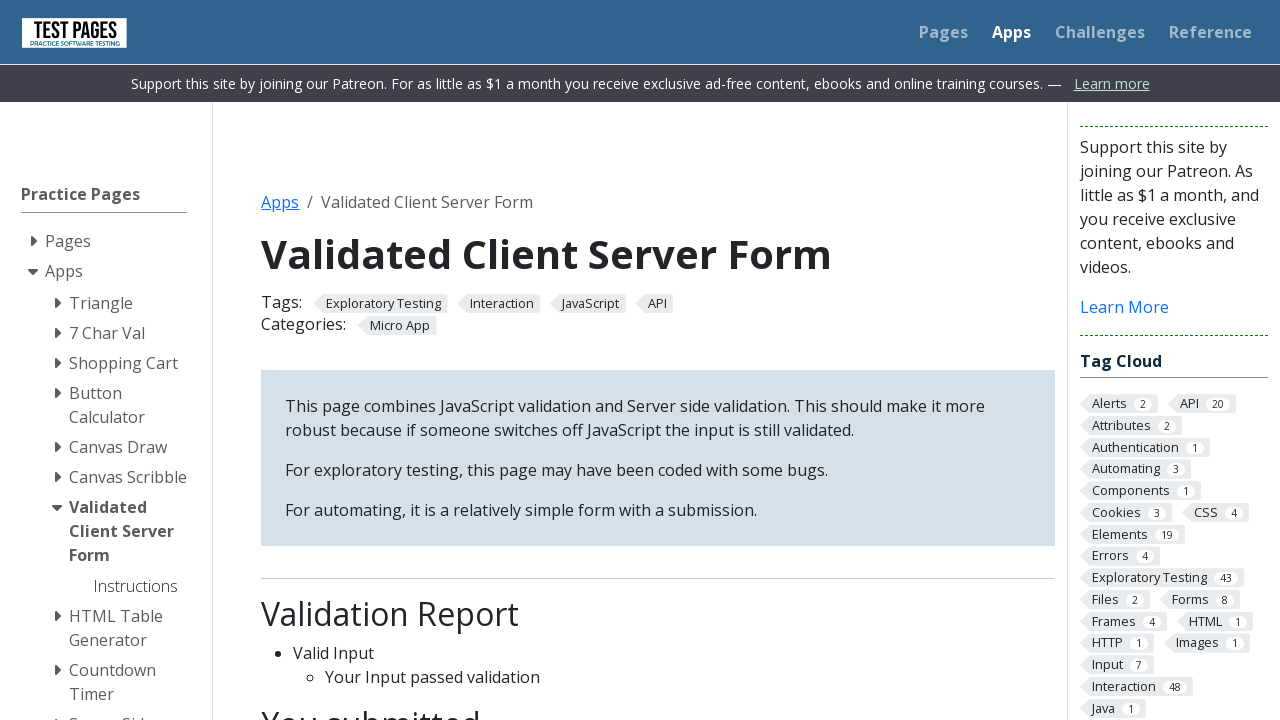